Tests autocomplete functionality by navigating to the autocomplete page, typing a search term, and selecting an option from the dropdown suggestions

Starting URL: https://web-locators-static-site-qa.vercel.app

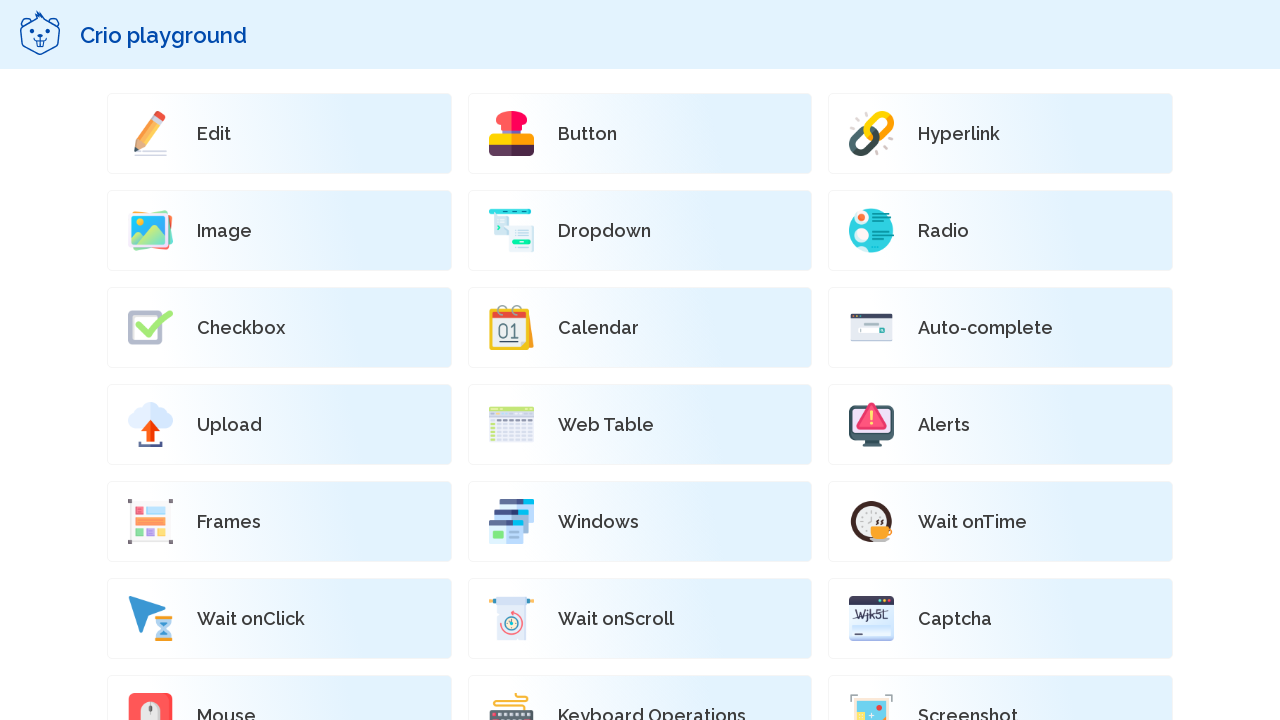

Clicked on the Auto-complete link to navigate to the autocomplete page at (1001, 328) on a[href='/Auto-complete']
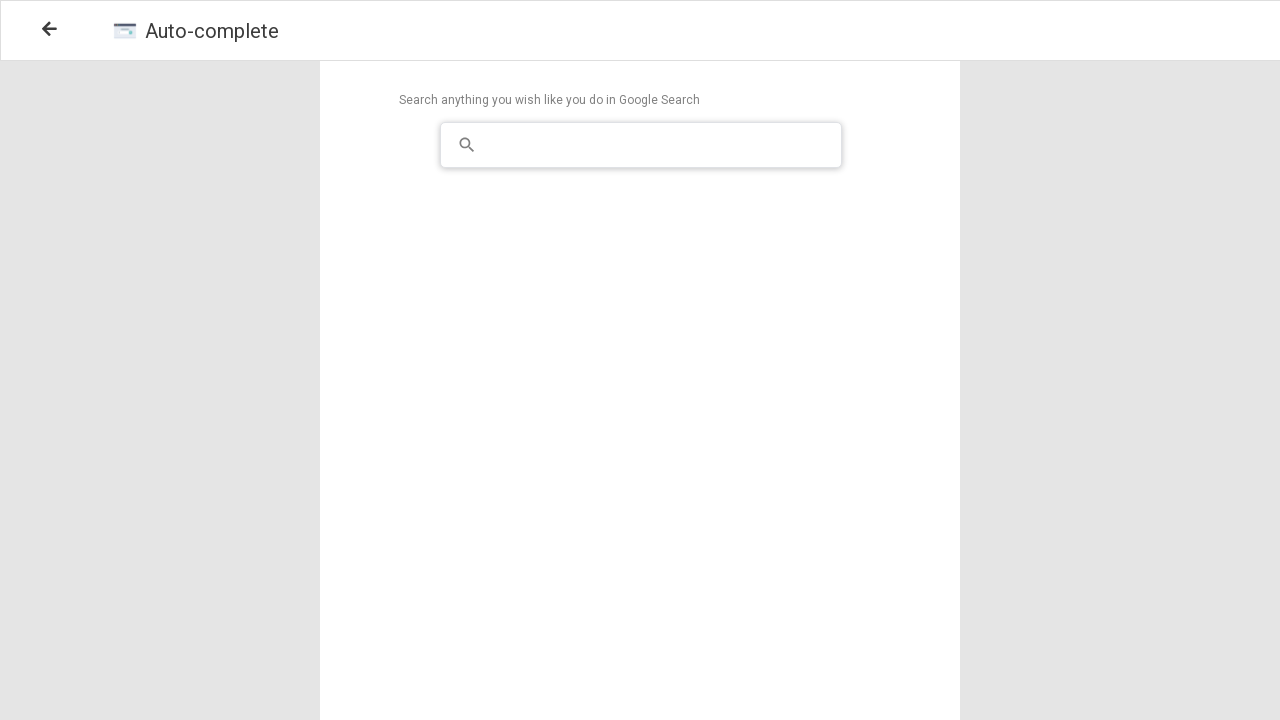

Autocomplete page loaded successfully
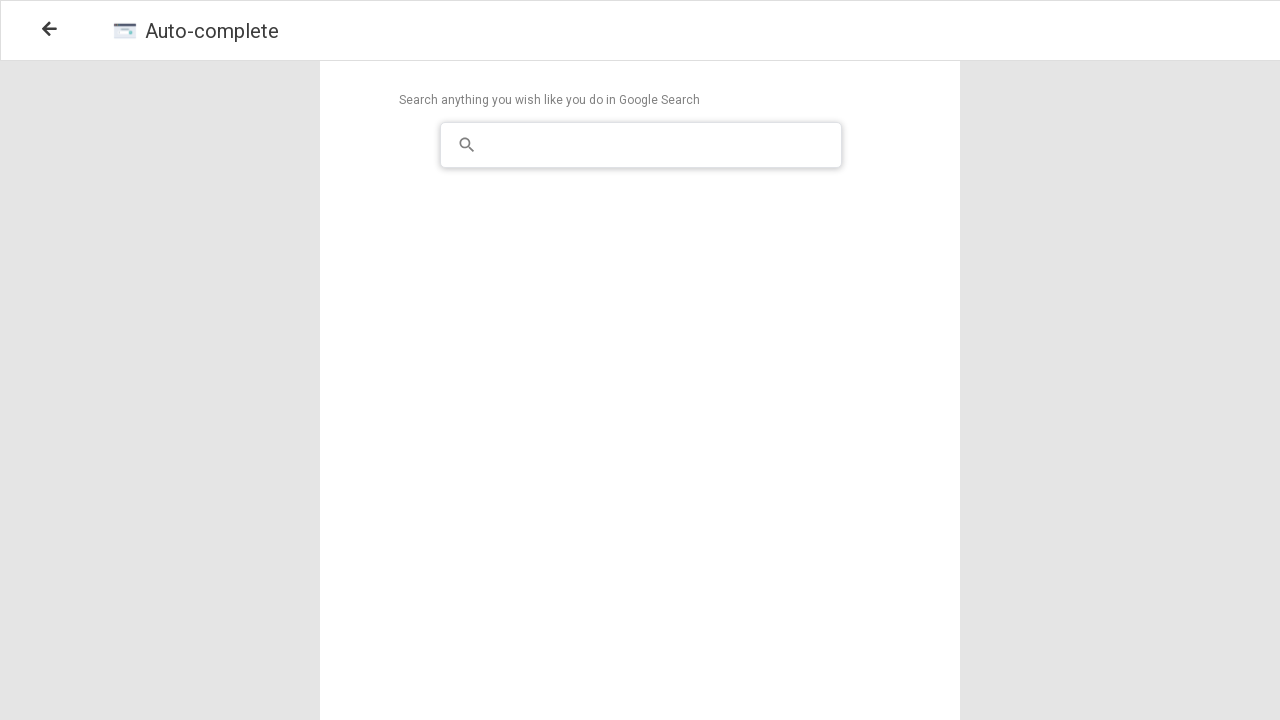

Typed 'god' in the autocomplete input field on input[spellcheck='false']
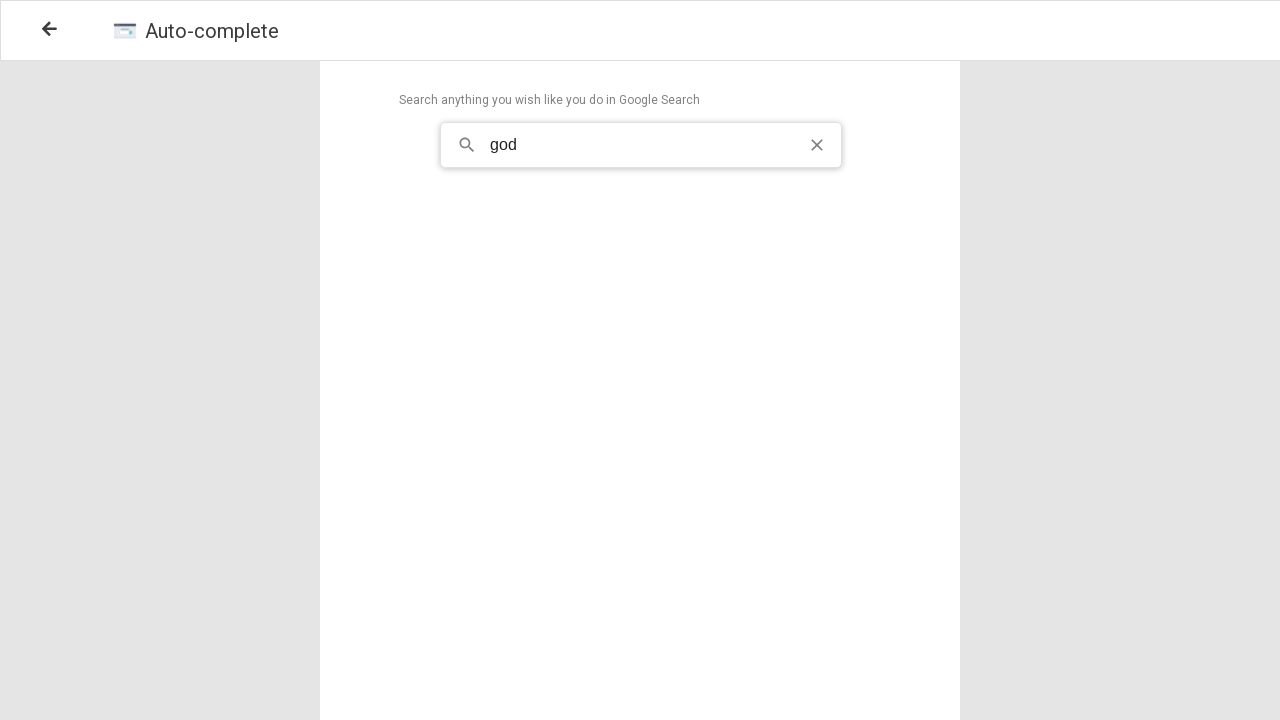

Autocomplete suggestion 'Goodfellas' appeared
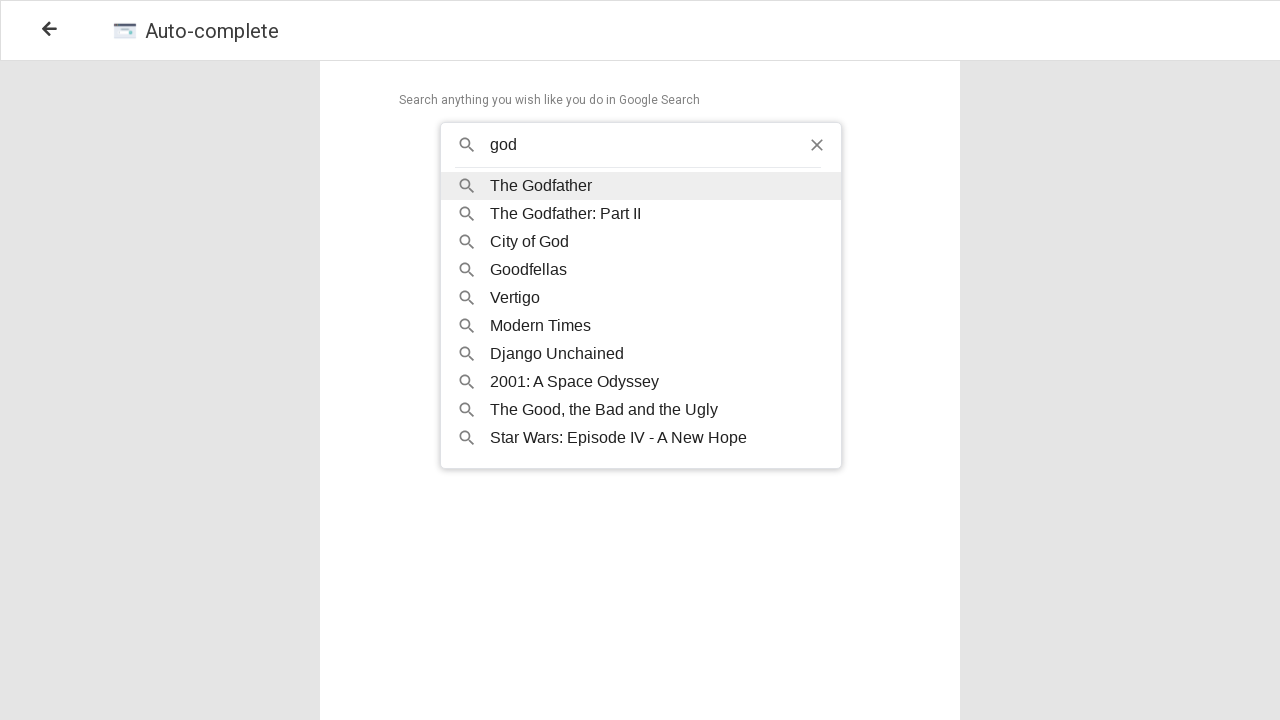

Selected 'Goodfellas' from the autocomplete suggestions at (666, 270) on li div[title='Goodfellas']
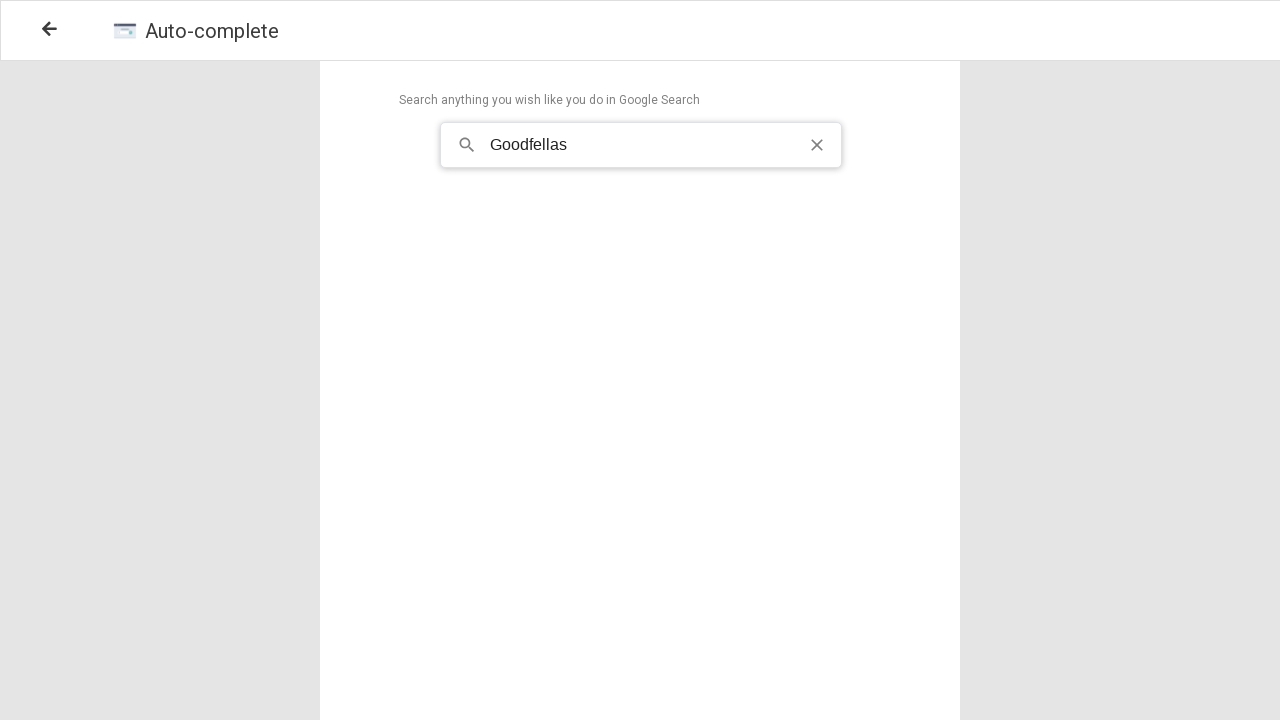

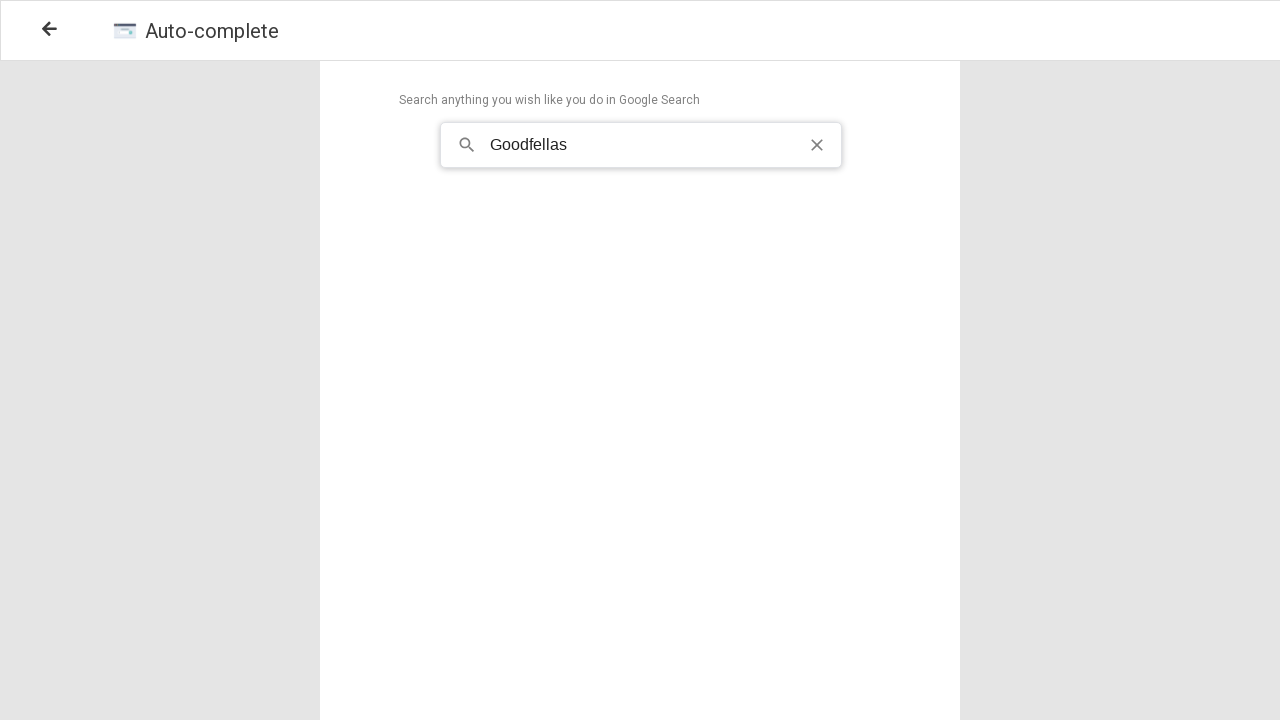